Tests double-click and right-click (context click) actions on a button element within an iframe

Starting URL: https://jqueryui.com/button/

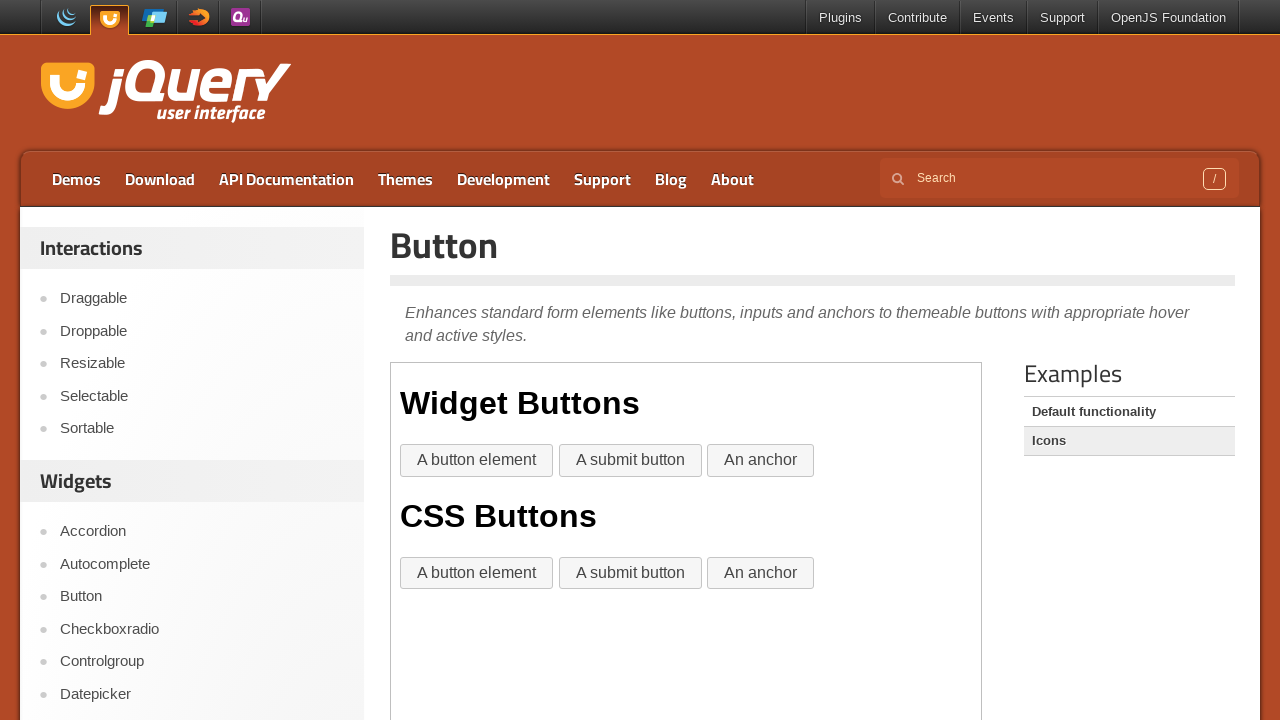

Located the demo iframe
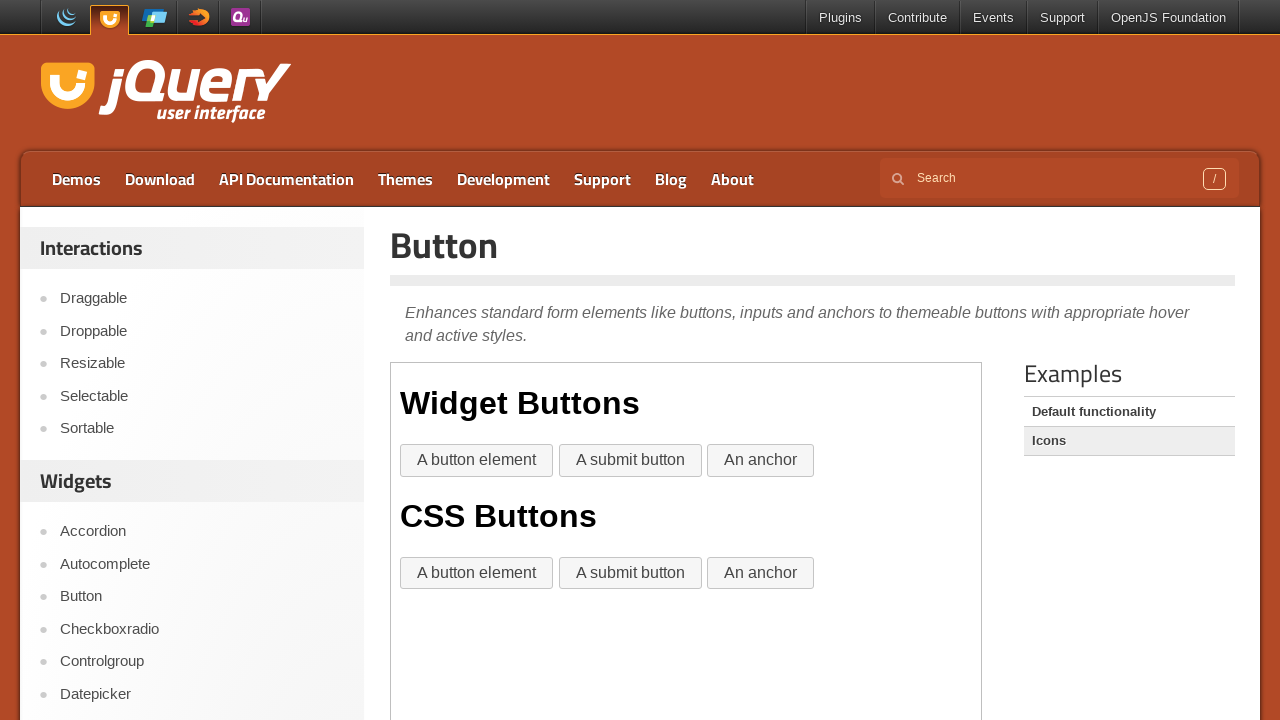

Located the anchor element within the iframe
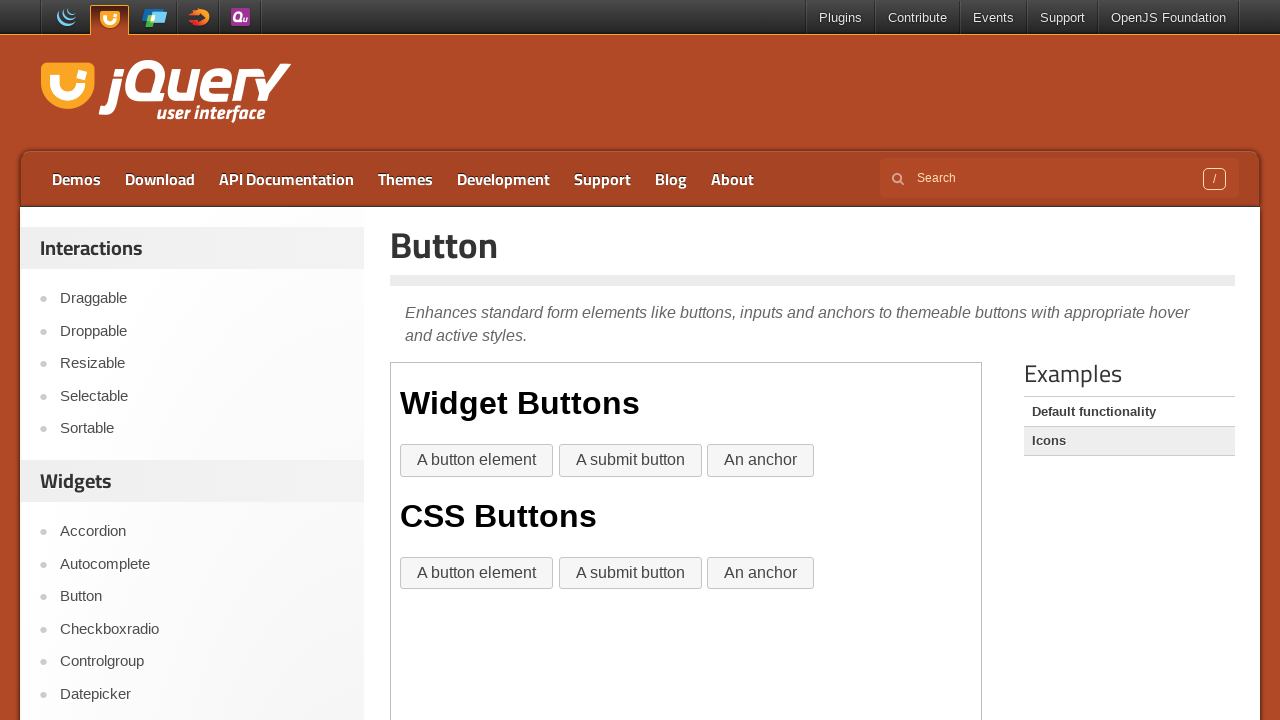

Double-clicked on the anchor element at (761, 461) on .demo-frame >> internal:control=enter-frame >> xpath=//div[@class = 'widget']//a
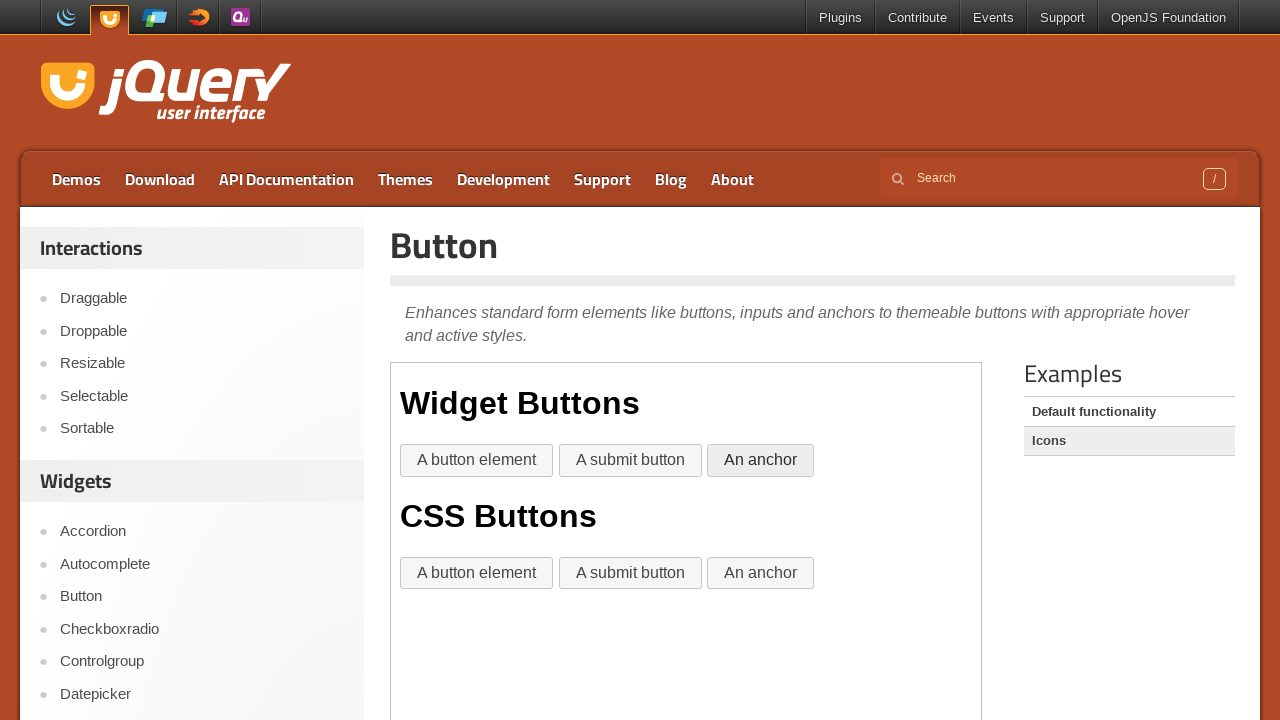

Right-clicked (context click) on the anchor element at (761, 461) on .demo-frame >> internal:control=enter-frame >> xpath=//div[@class = 'widget']//a
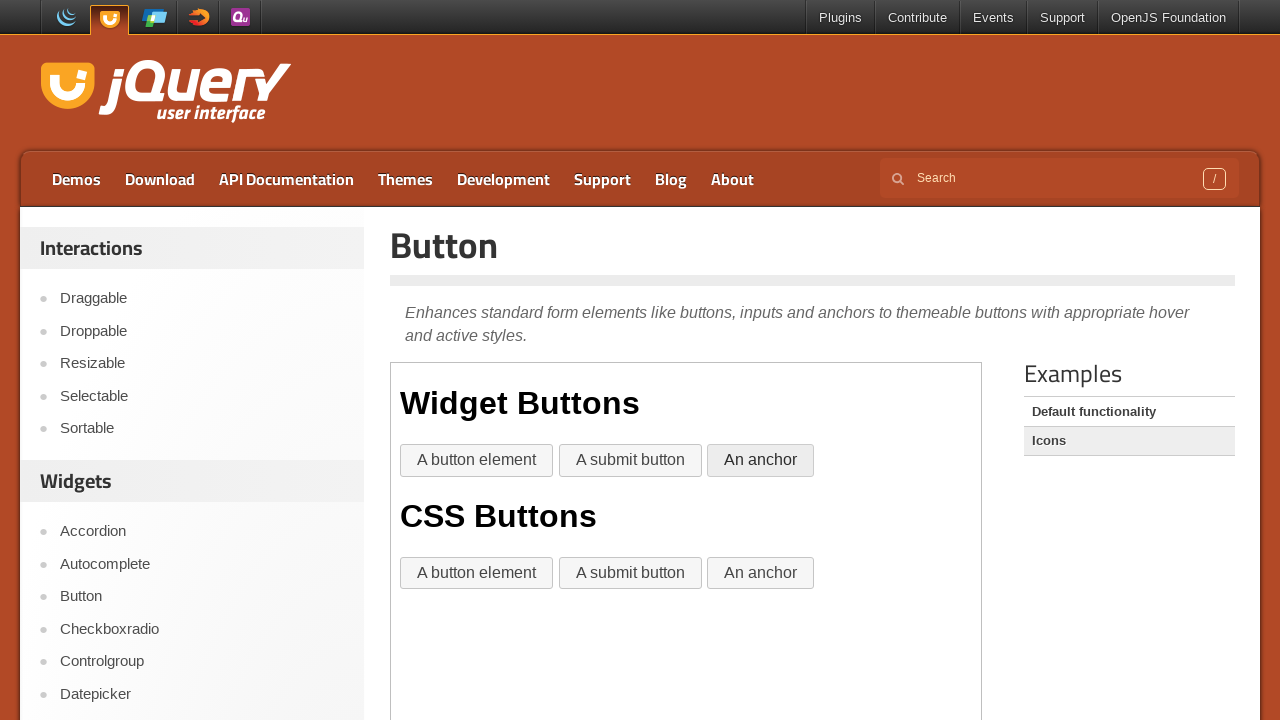

Pressed Escape to dismiss context menu
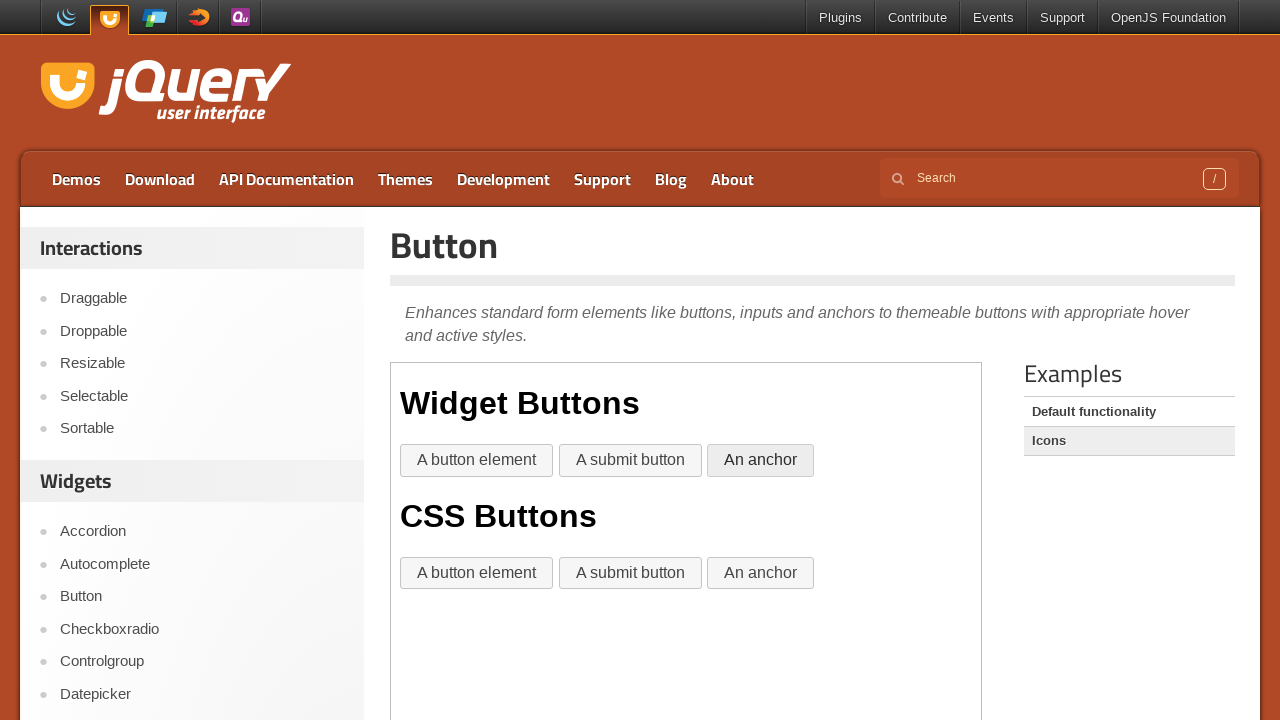

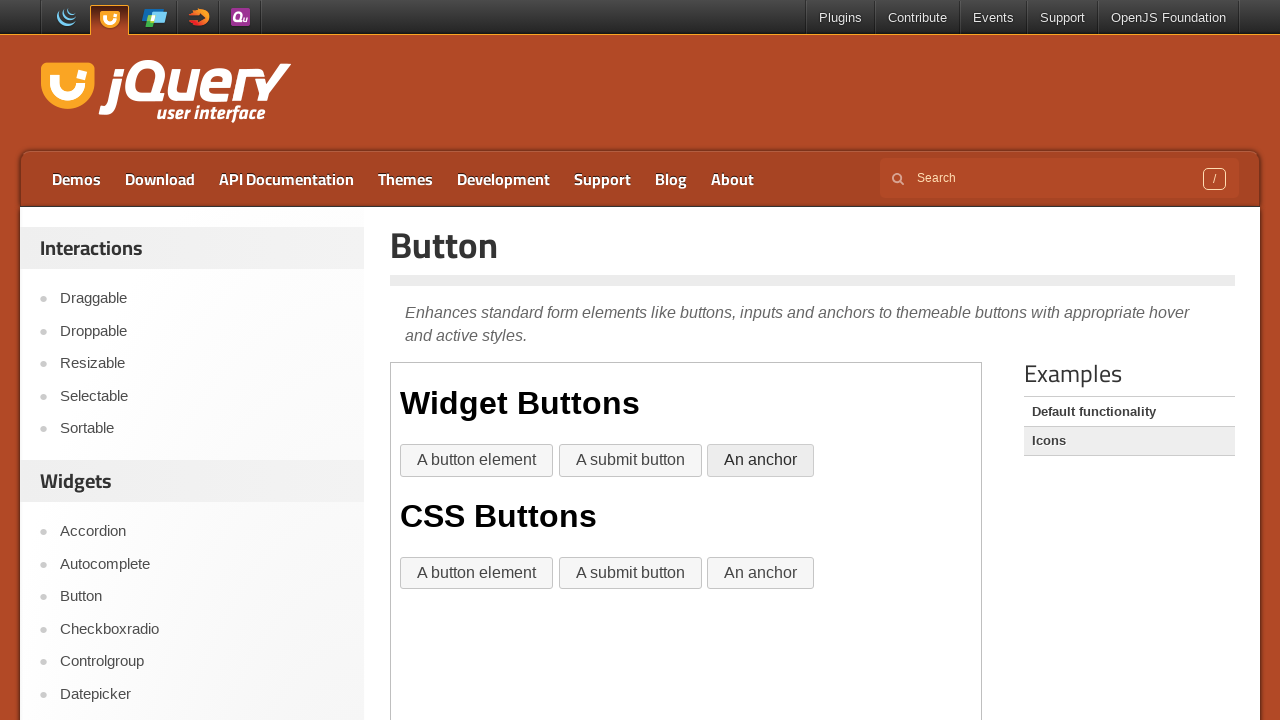